Navigates to Python.org and locates event information from the events widget

Starting URL: https://www.python.org

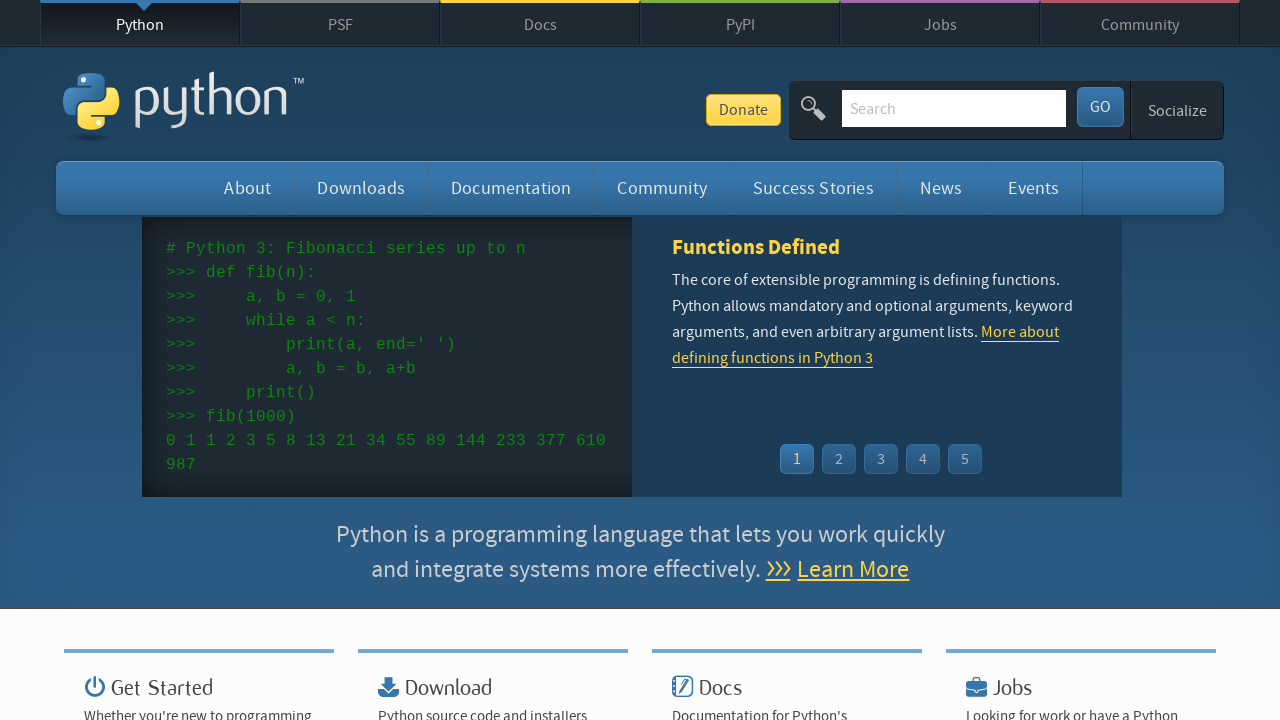

Navigated to https://www.python.org
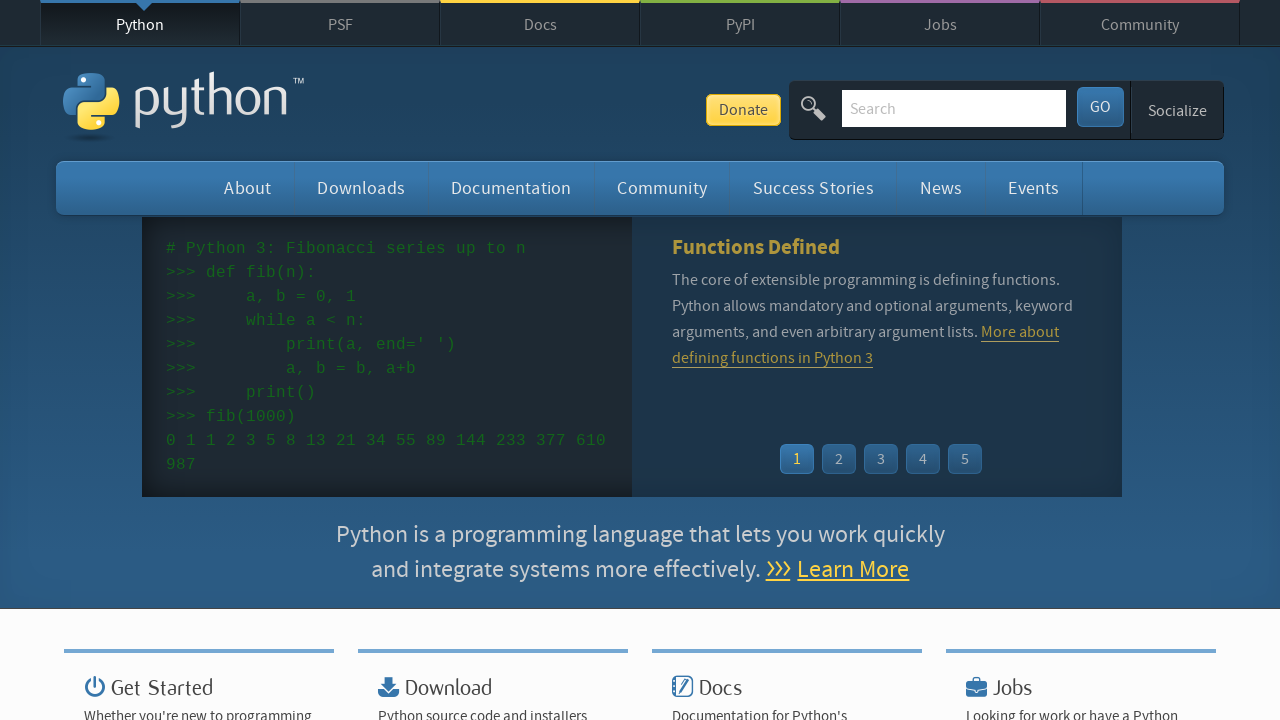

Event widget loaded
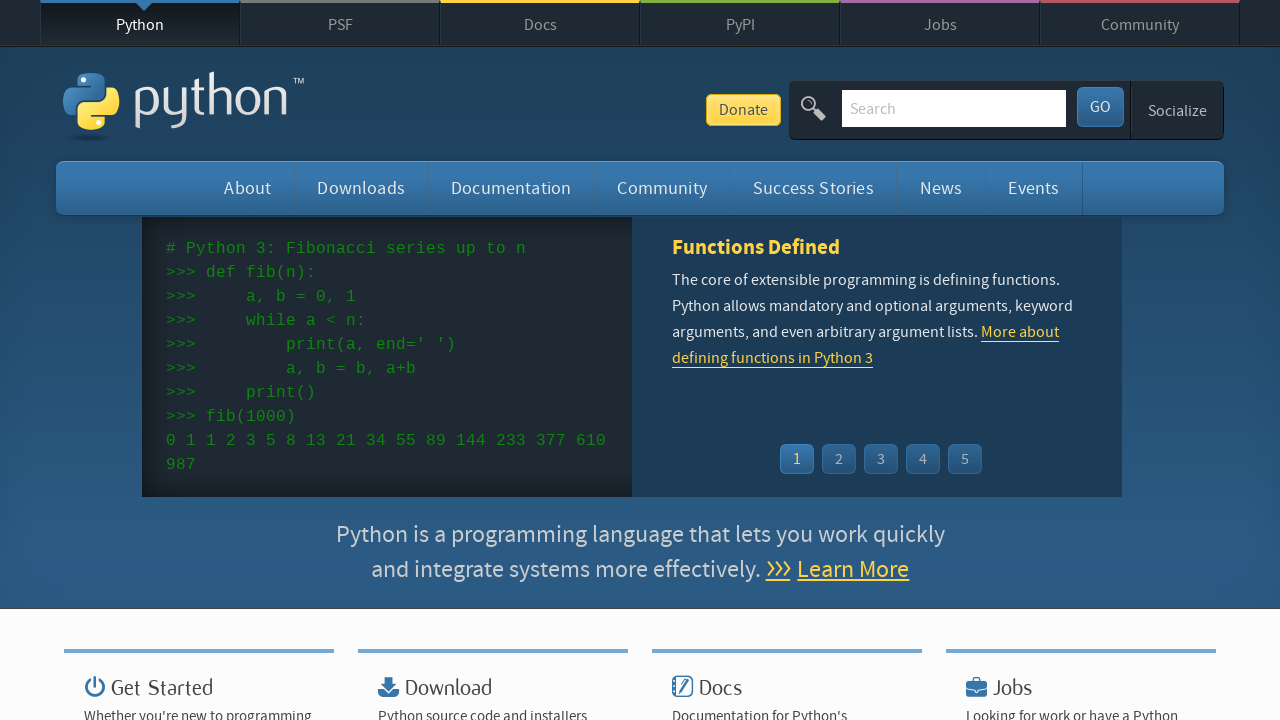

Located all event times from the widget
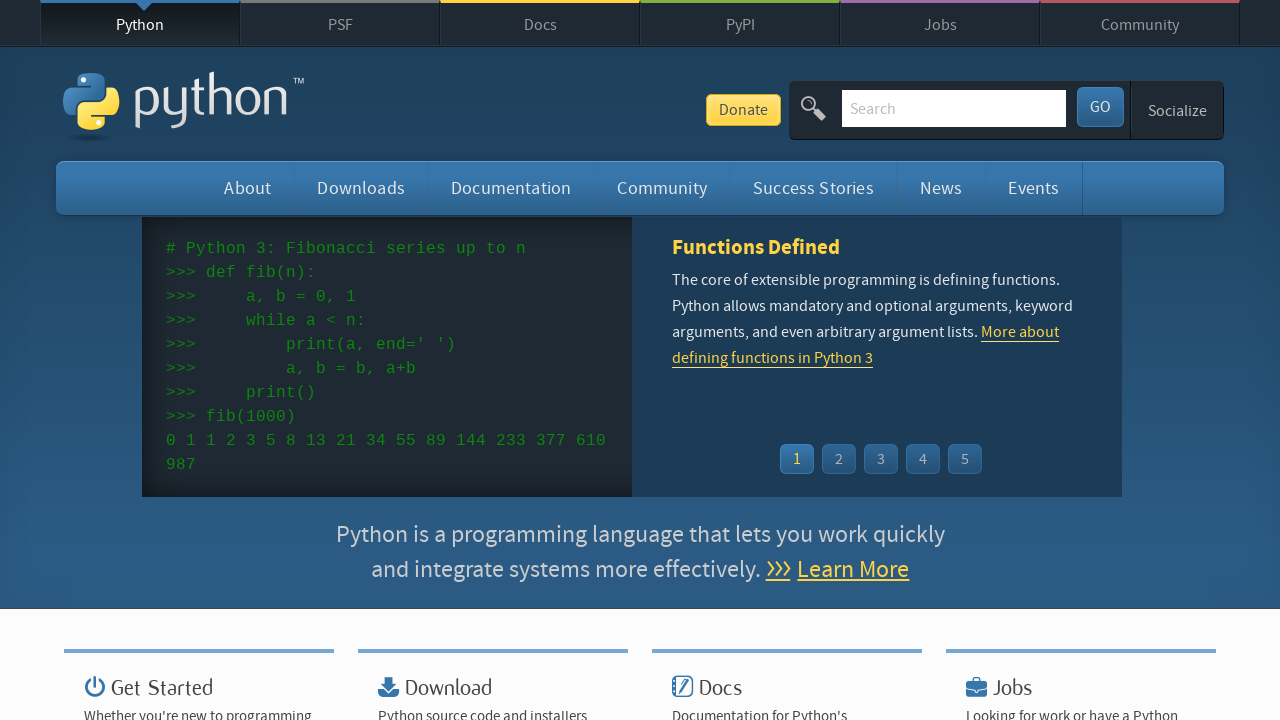

Located all event names from the widget
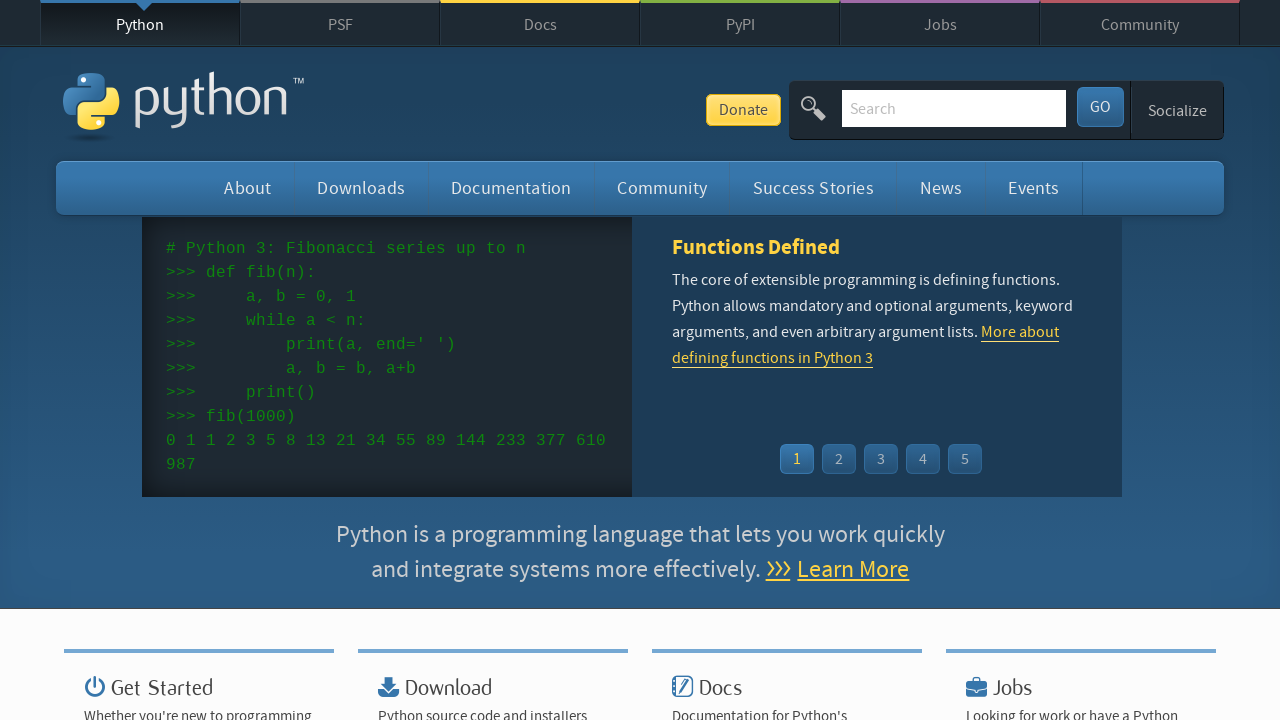

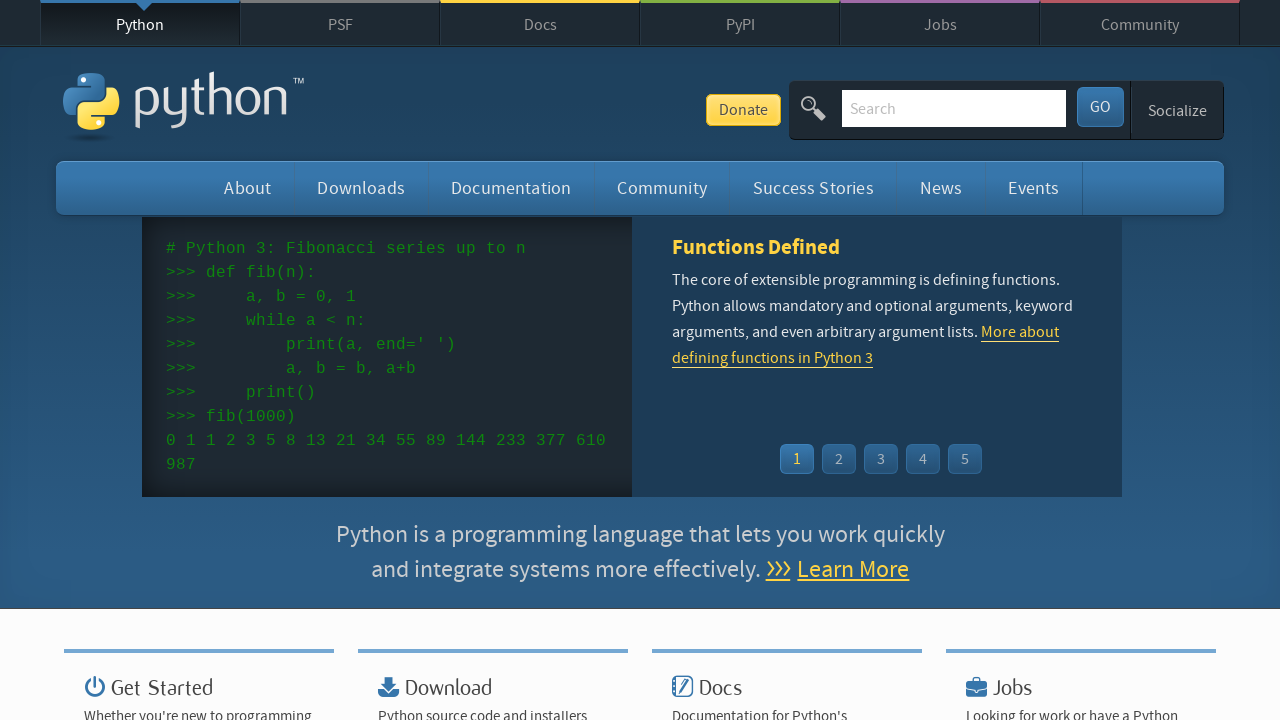